Tests that clicking the Browse Languages tab navigates to the abc page

Starting URL: https://www.99-bottles-of-beer.net/

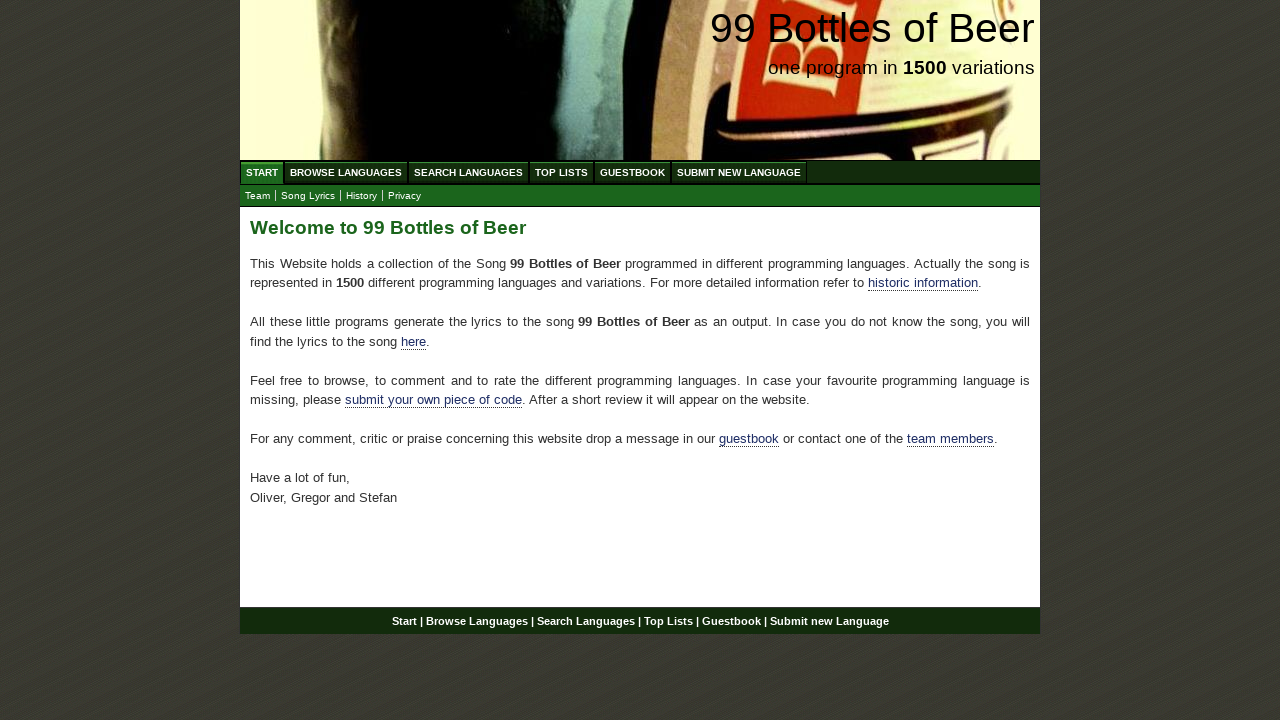

Clicked the Browse Languages tab in the menu at (346, 172) on ul#menu a[href='/abc.html']
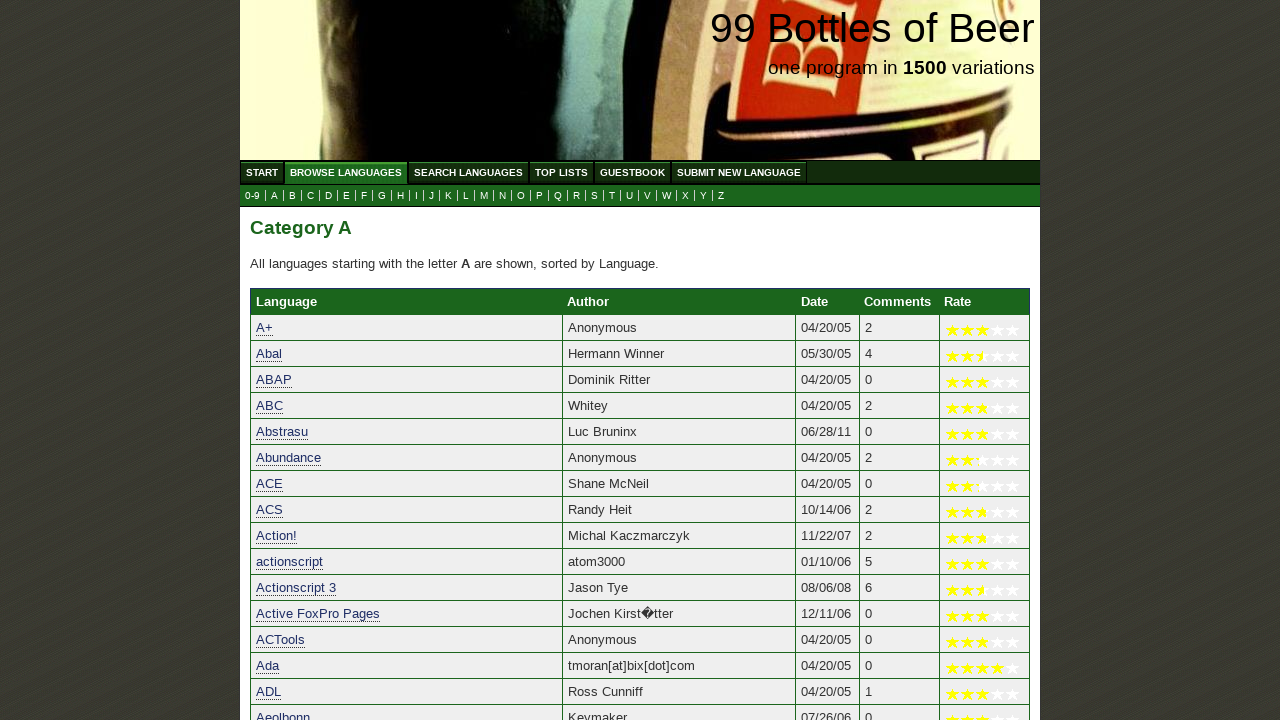

Navigation to abc.html page completed
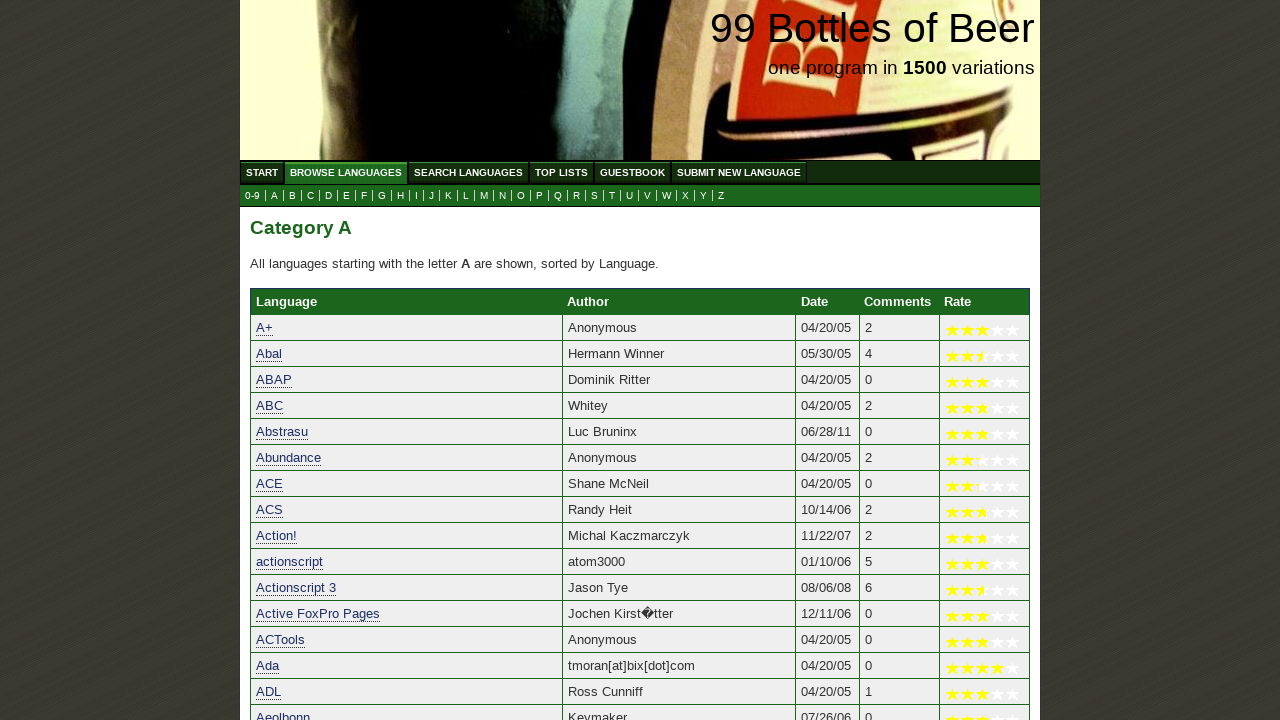

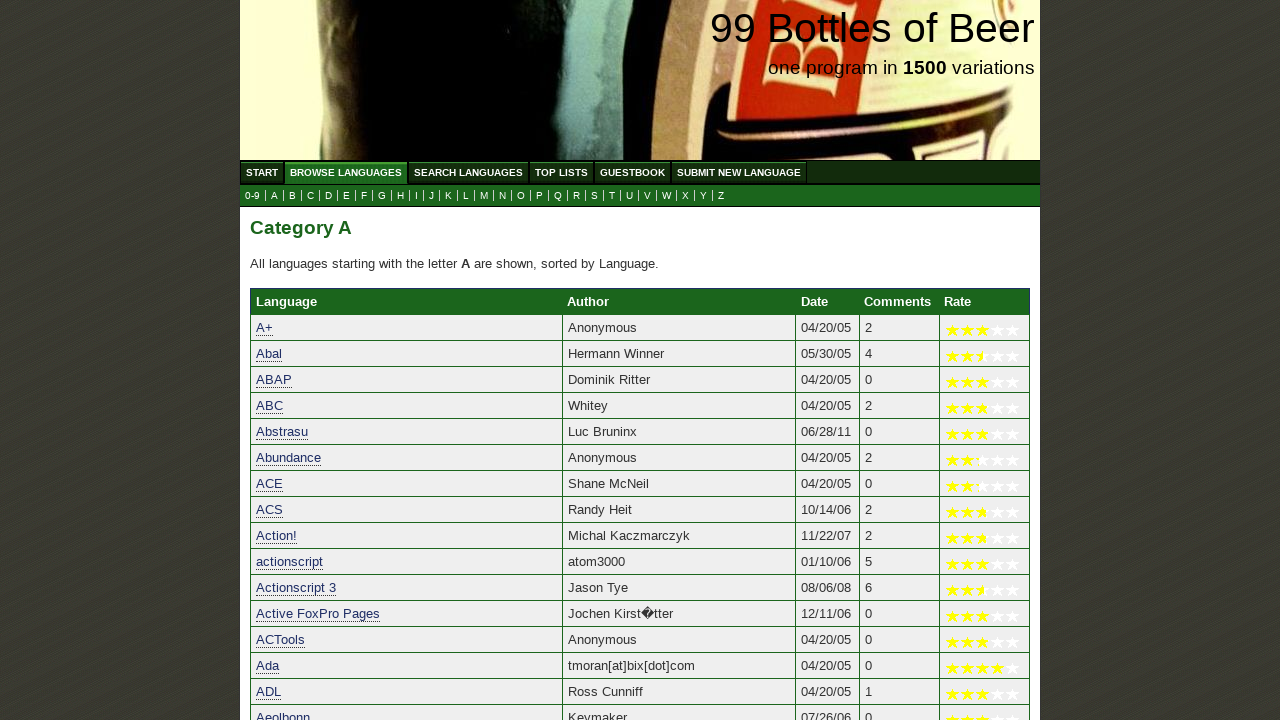